Tests simple JavaScript alert handling by clicking a button to trigger an alert, verifying its text, and accepting it

Starting URL: https://v1.training-support.net/selenium/javascript-alerts

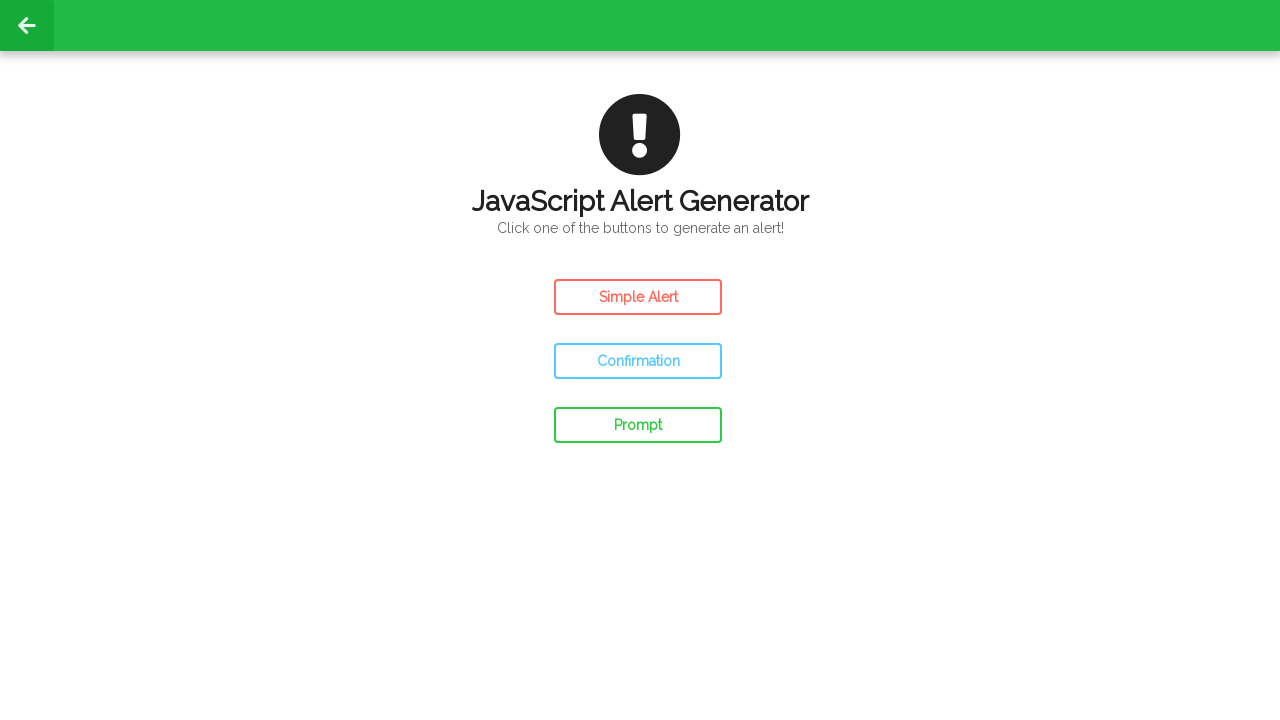

Clicked the button to trigger simple alert at (638, 297) on #simple
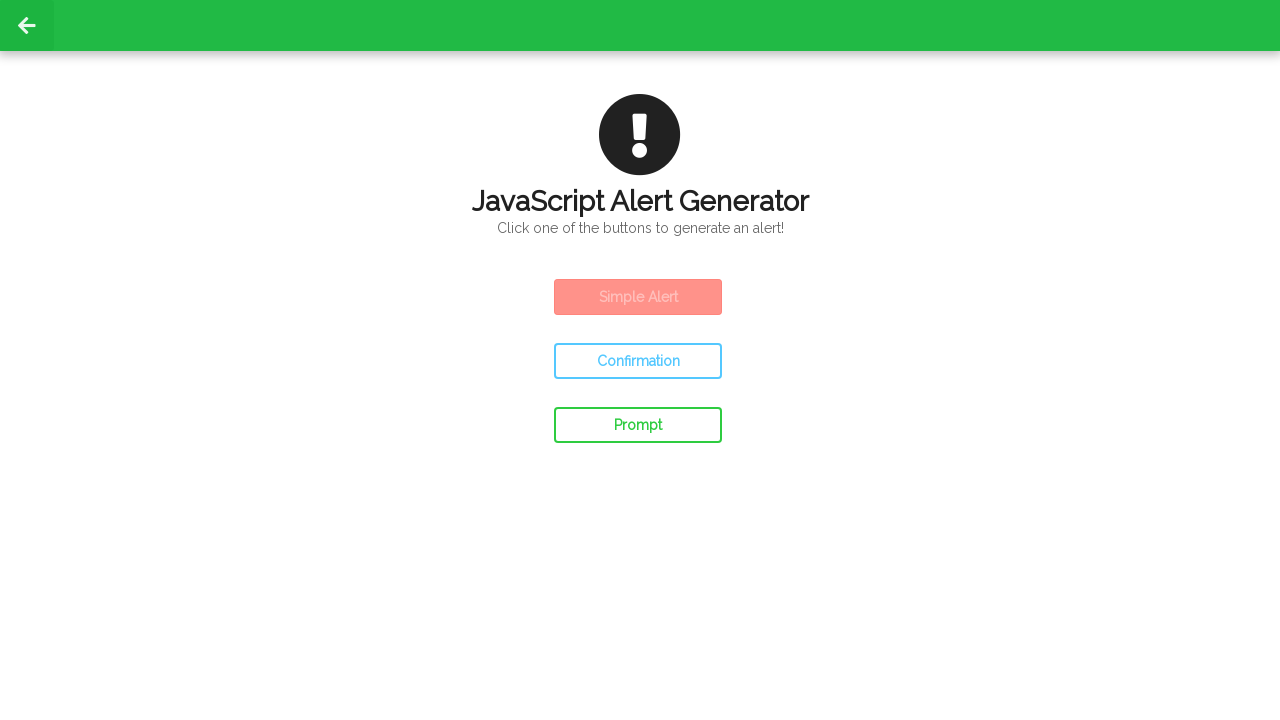

Set up dialog handler to accept alerts
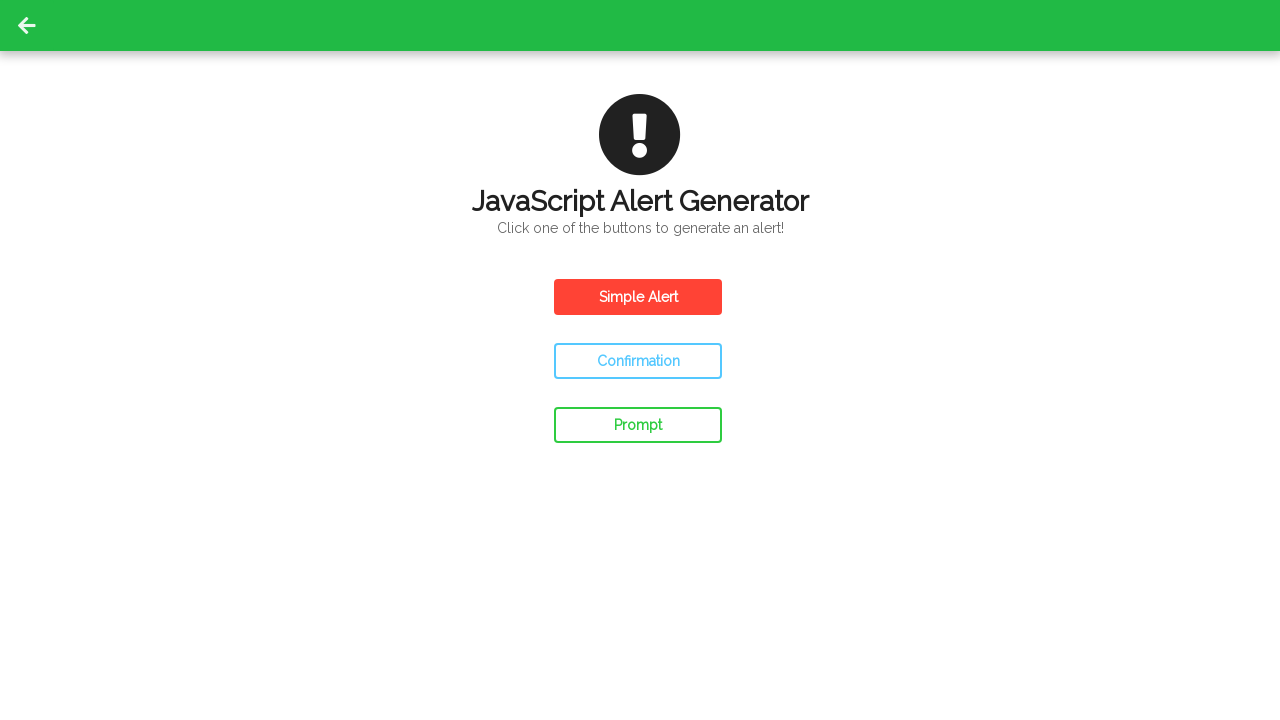

Waited for alert to be processed
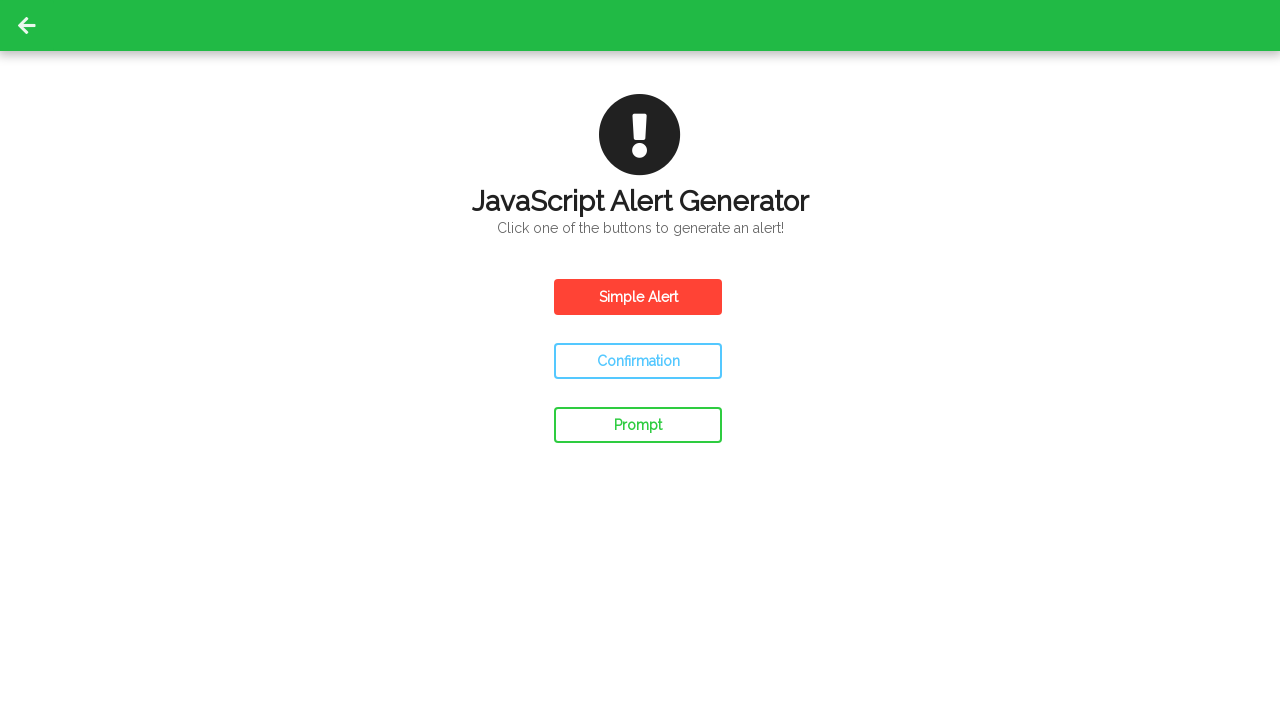

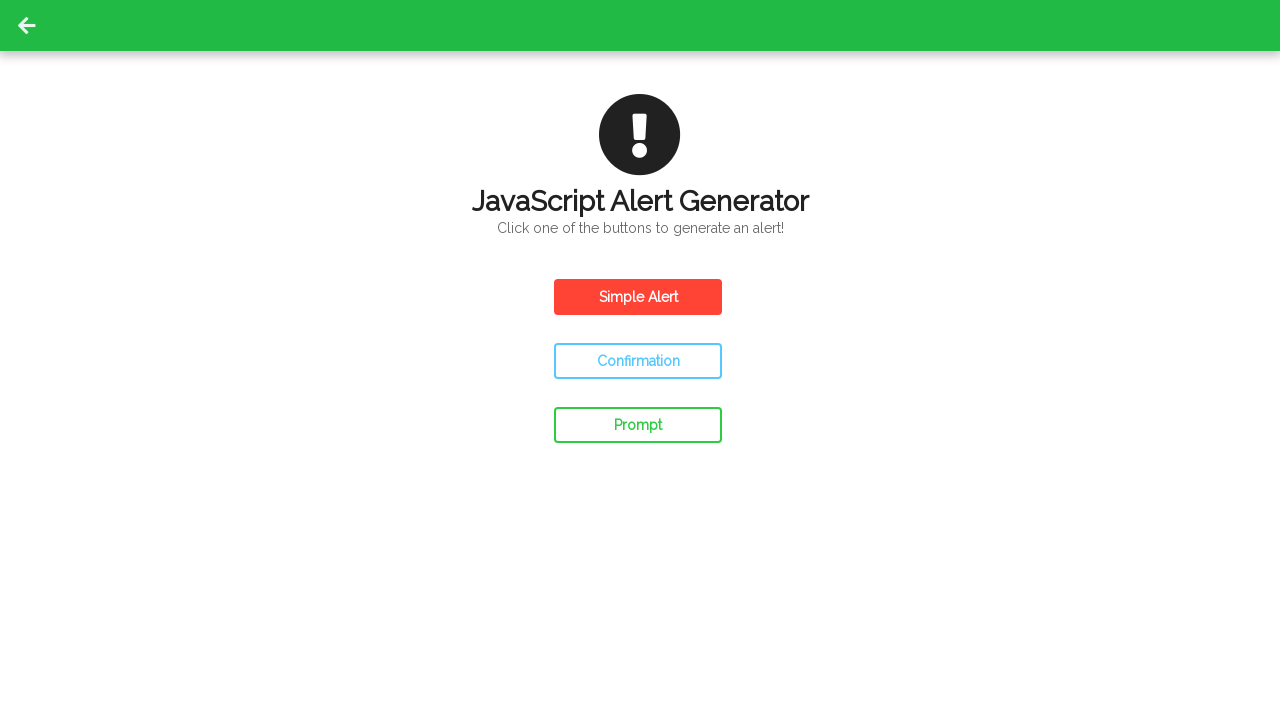